Tests entering a date value into a jQuery UI datepicker input field by directly typing the date string

Starting URL: http://jqueryui.com/resources/demos/datepicker/other-months.html

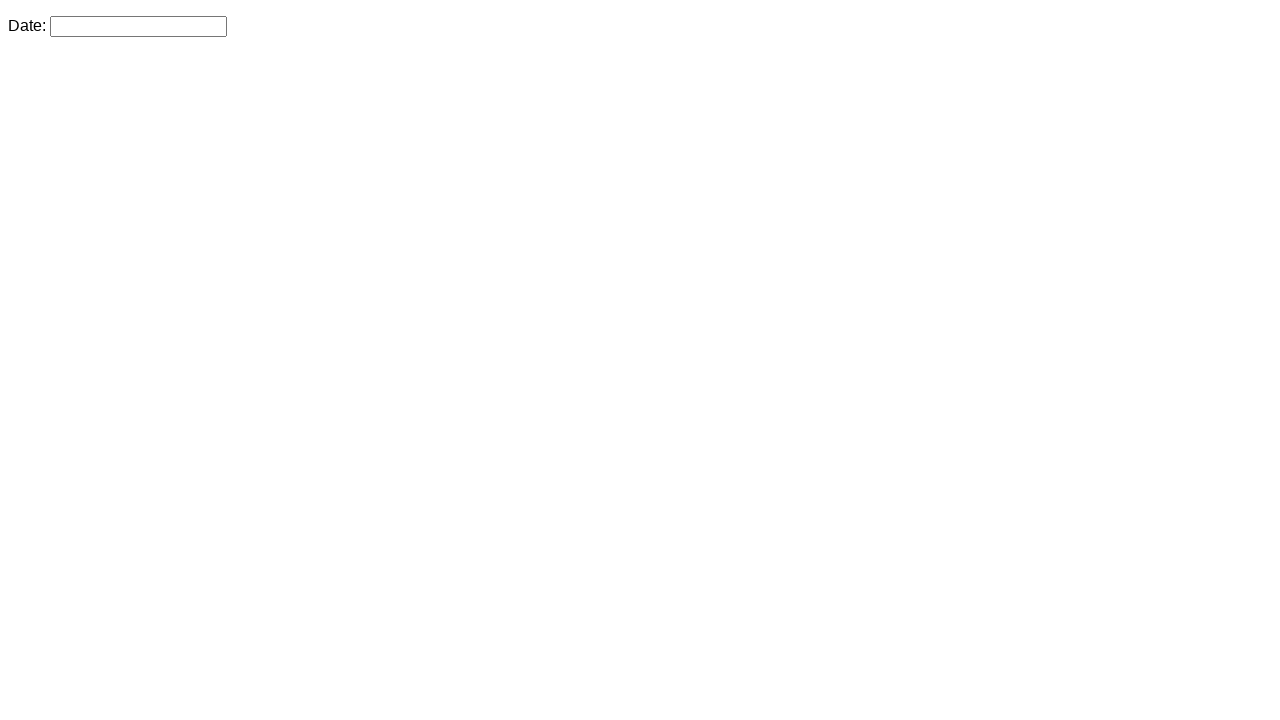

Filled datepicker input field with date '06/07/2018' on #datepicker
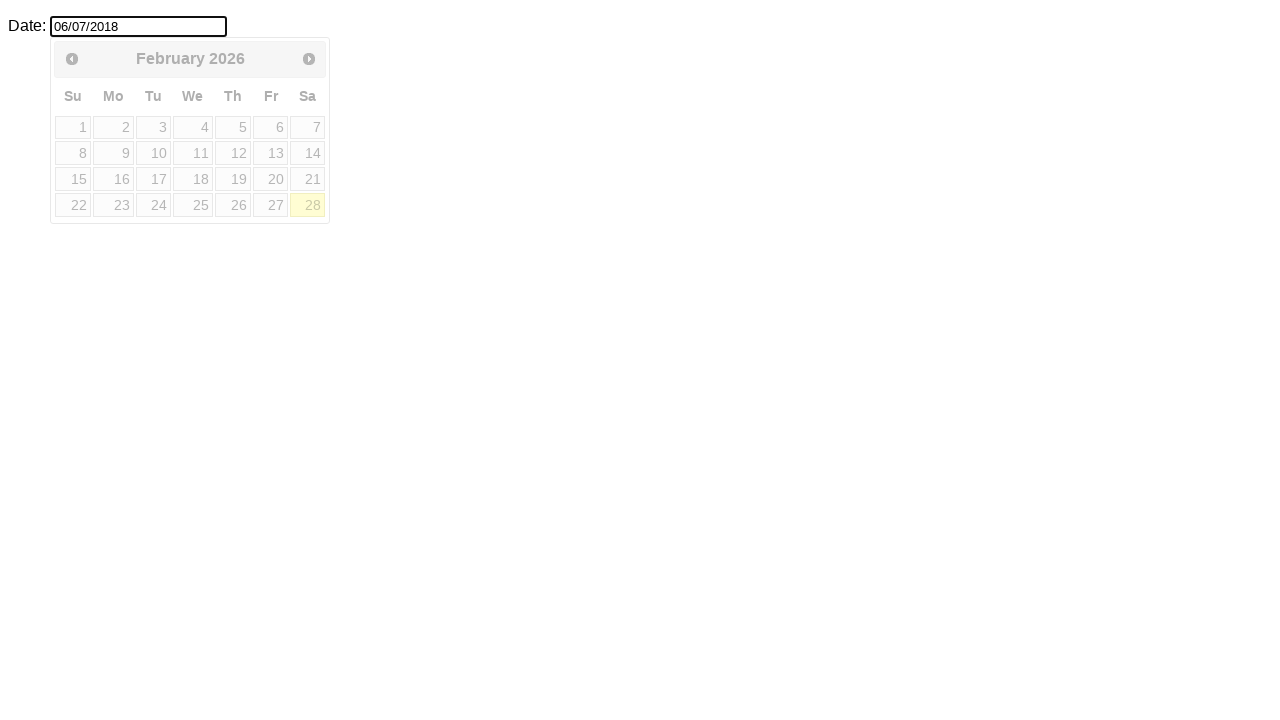

Retrieved datepicker value attribute to verify date entry
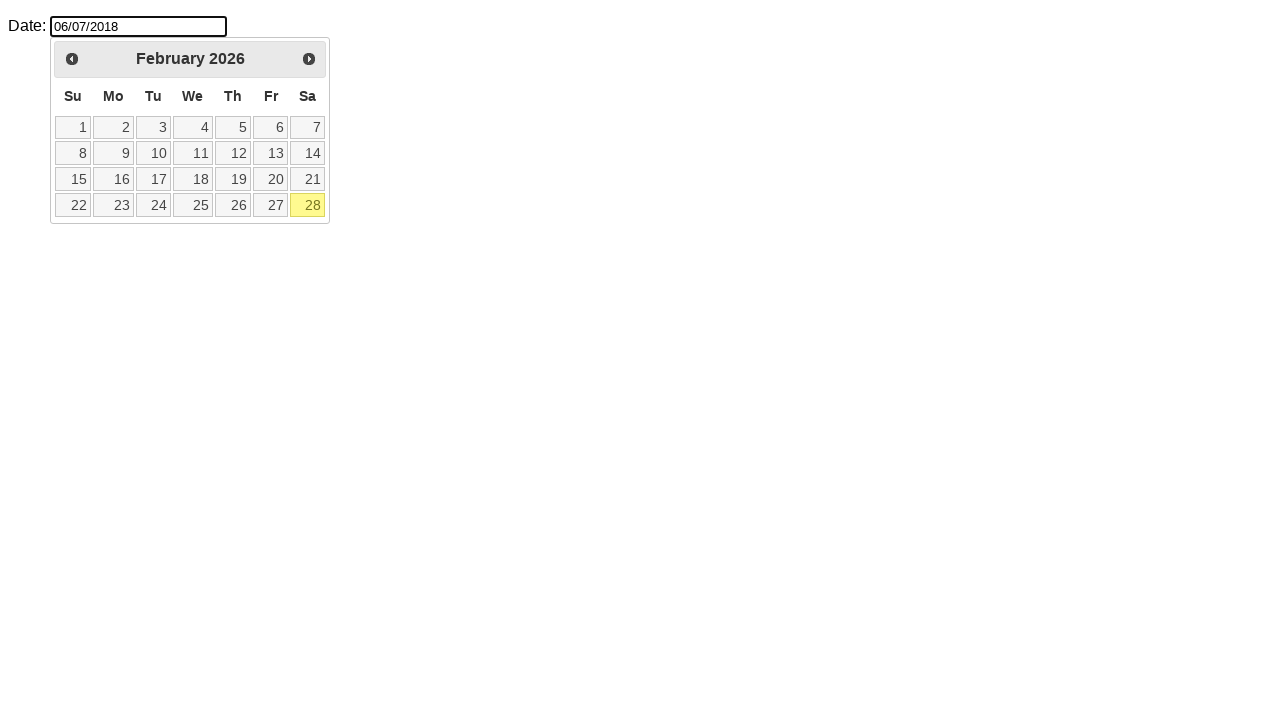

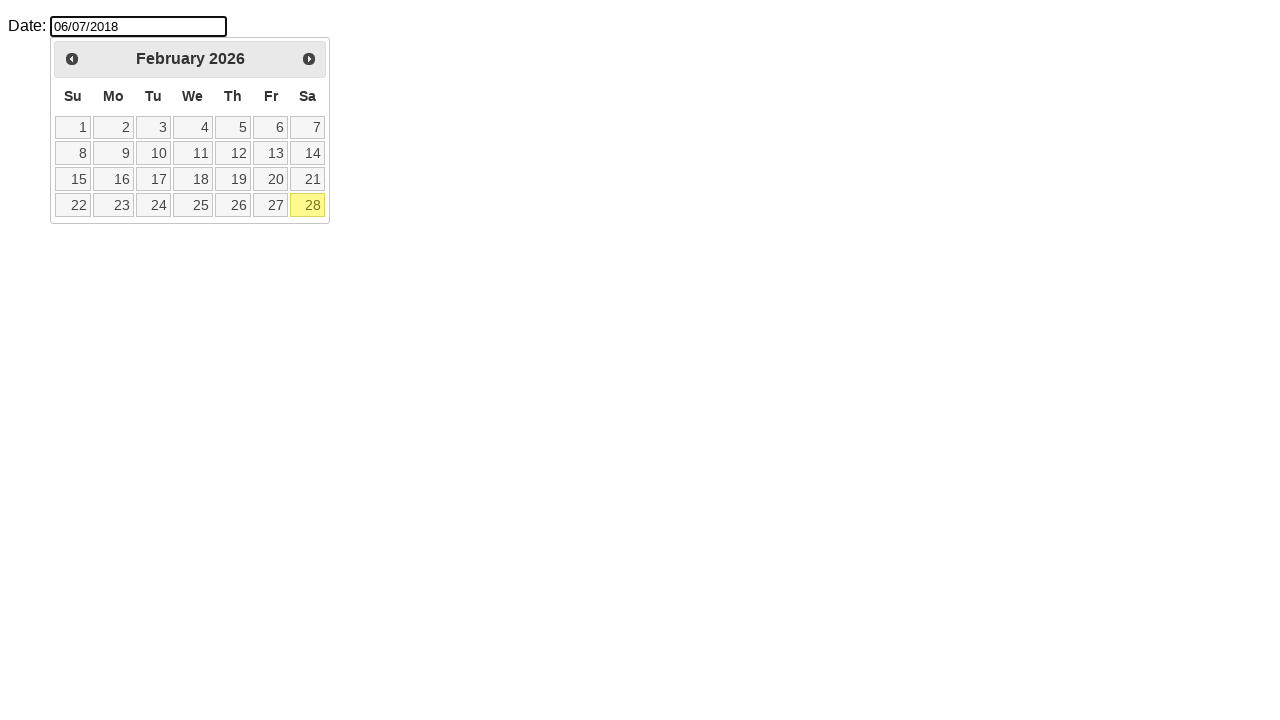